Tests alert popup handling by triggering an alert and accepting it

Starting URL: https://demo.automationtesting.in/Alerts.html

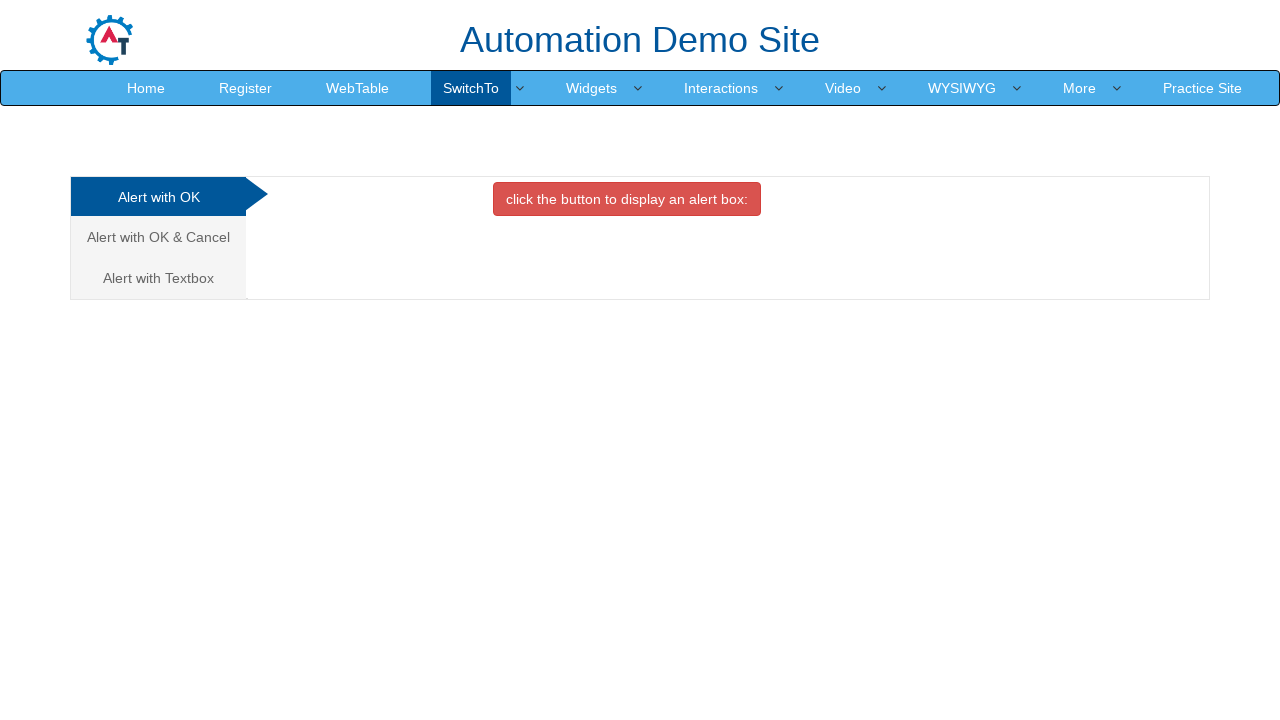

Clicked button to trigger alert popup at (627, 199) on xpath=//button[contains(text(),'click the button to display an  alert box:')]
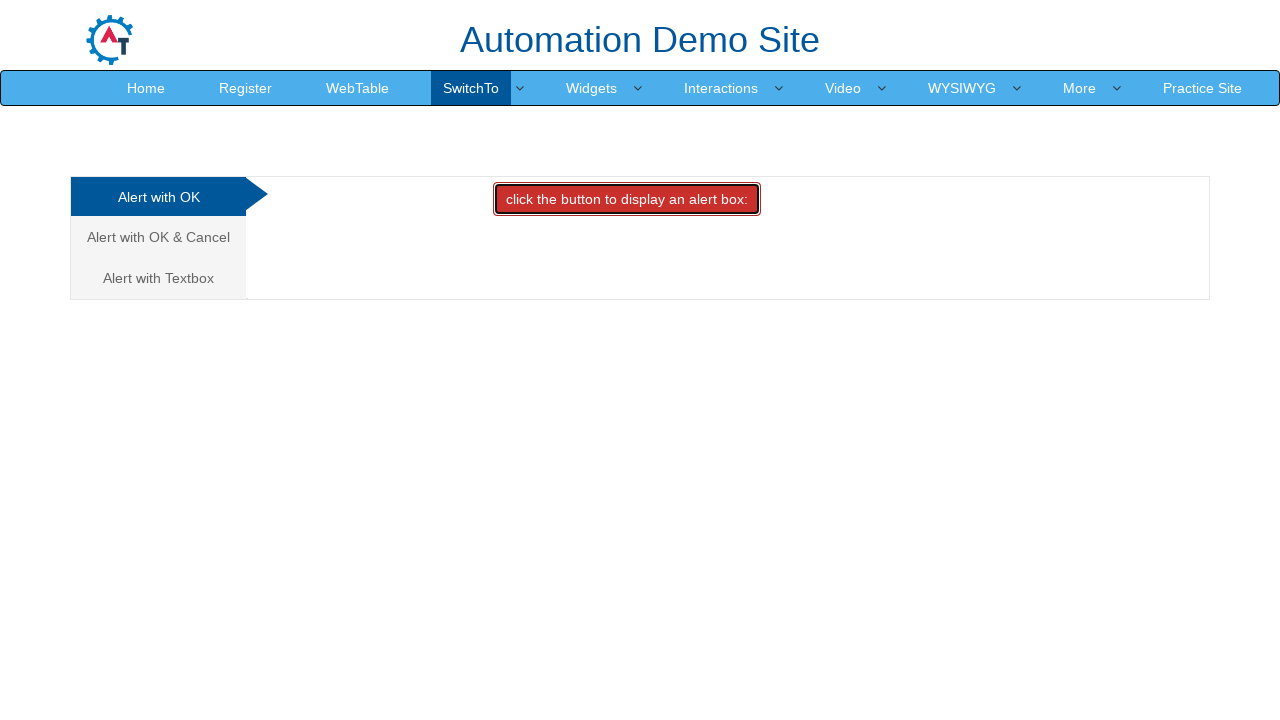

Set up dialog handler to accept alert
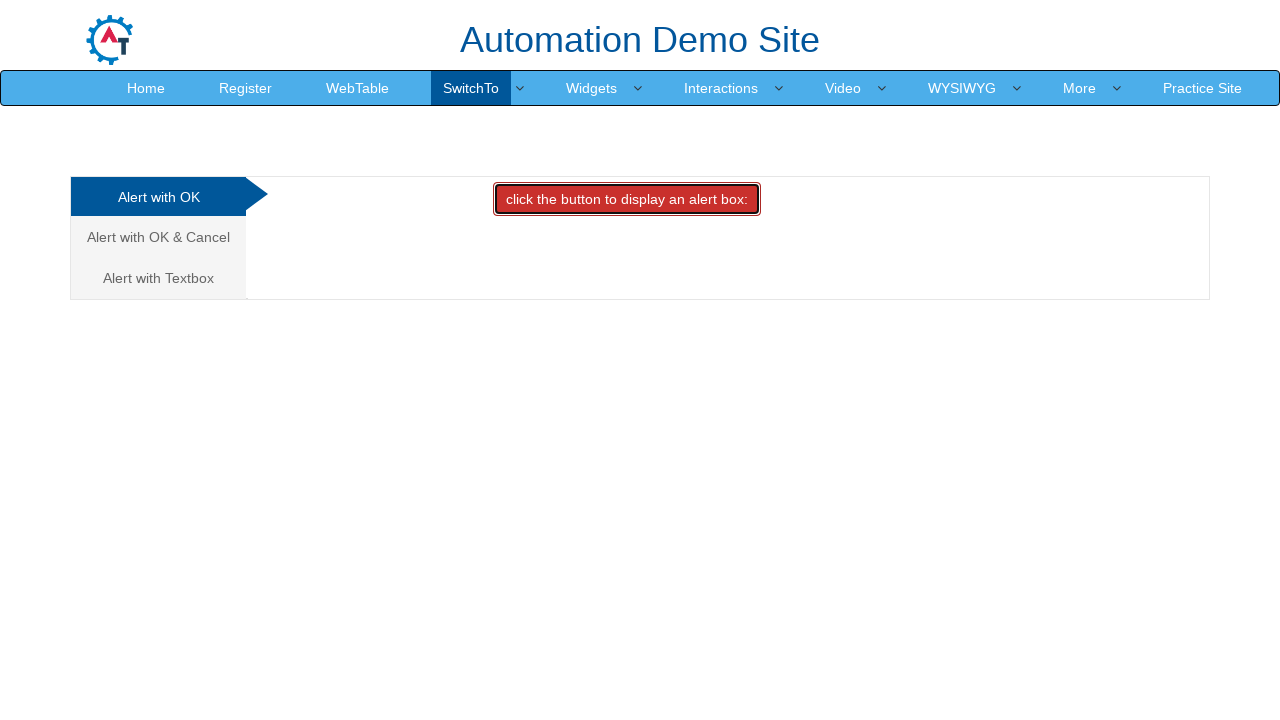

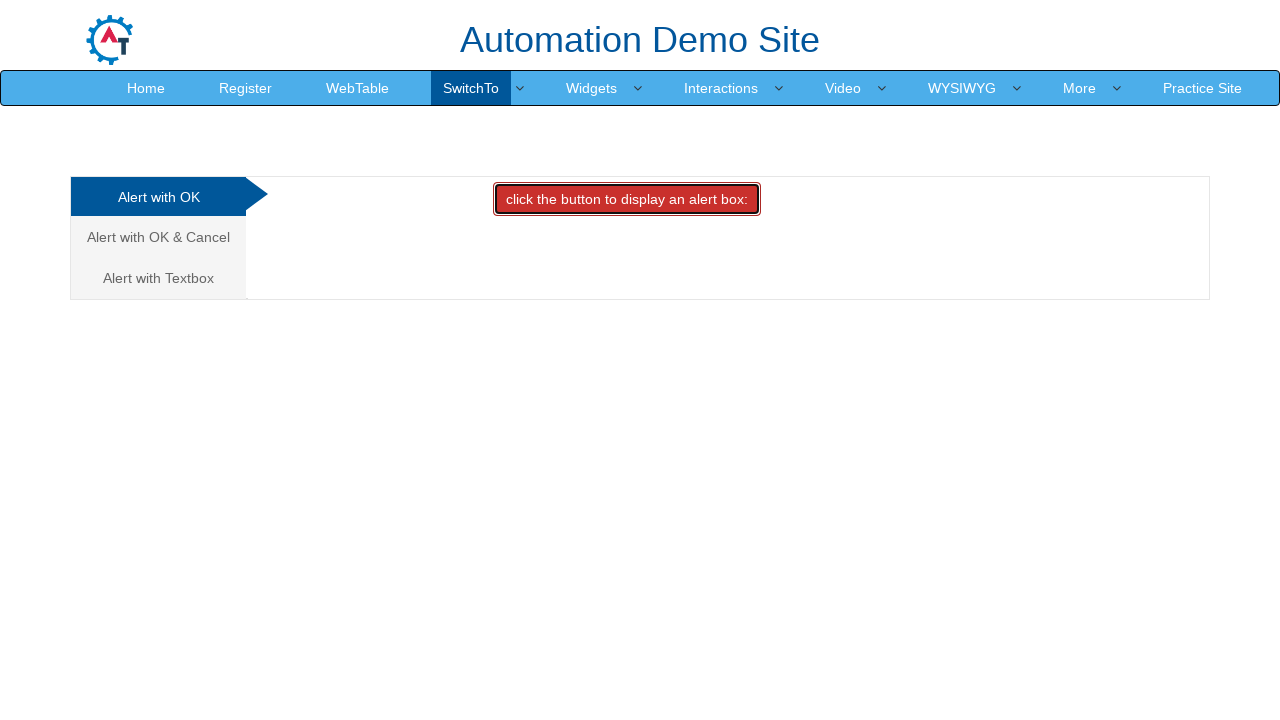